Tests locating an image using getByAltText selector and hovering over it after waiting for images to load

Starting URL: https://bonigarcia.dev/selenium-webdriver-java/loading-images.html

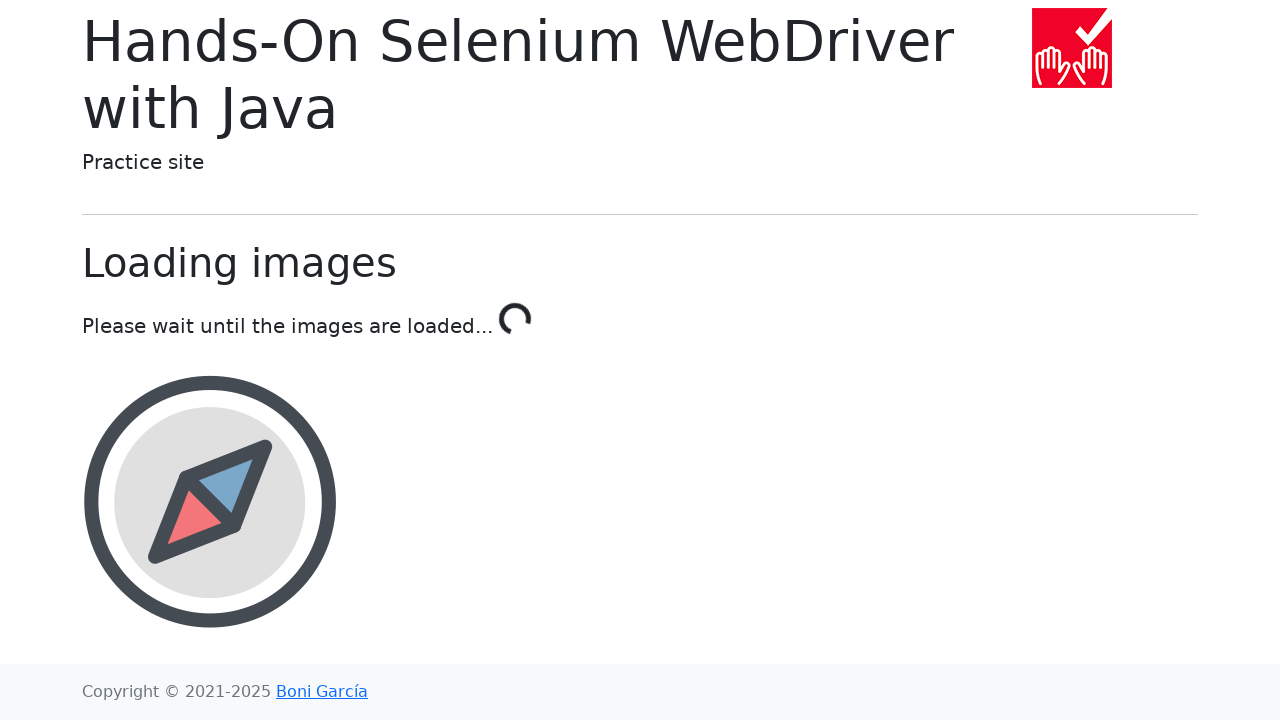

Waited 5 seconds for images to load
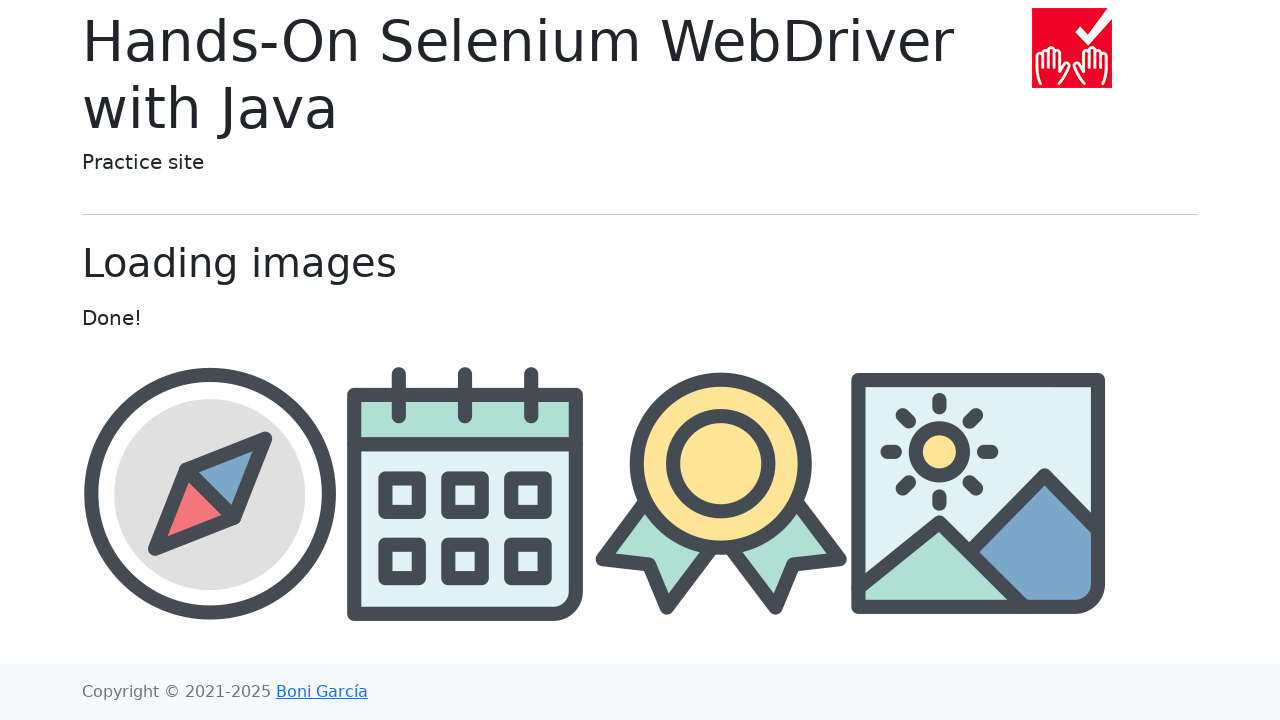

Hovered over compass image using getByAltText selector at (210, 493) on internal:attr=[alt="compass"i]
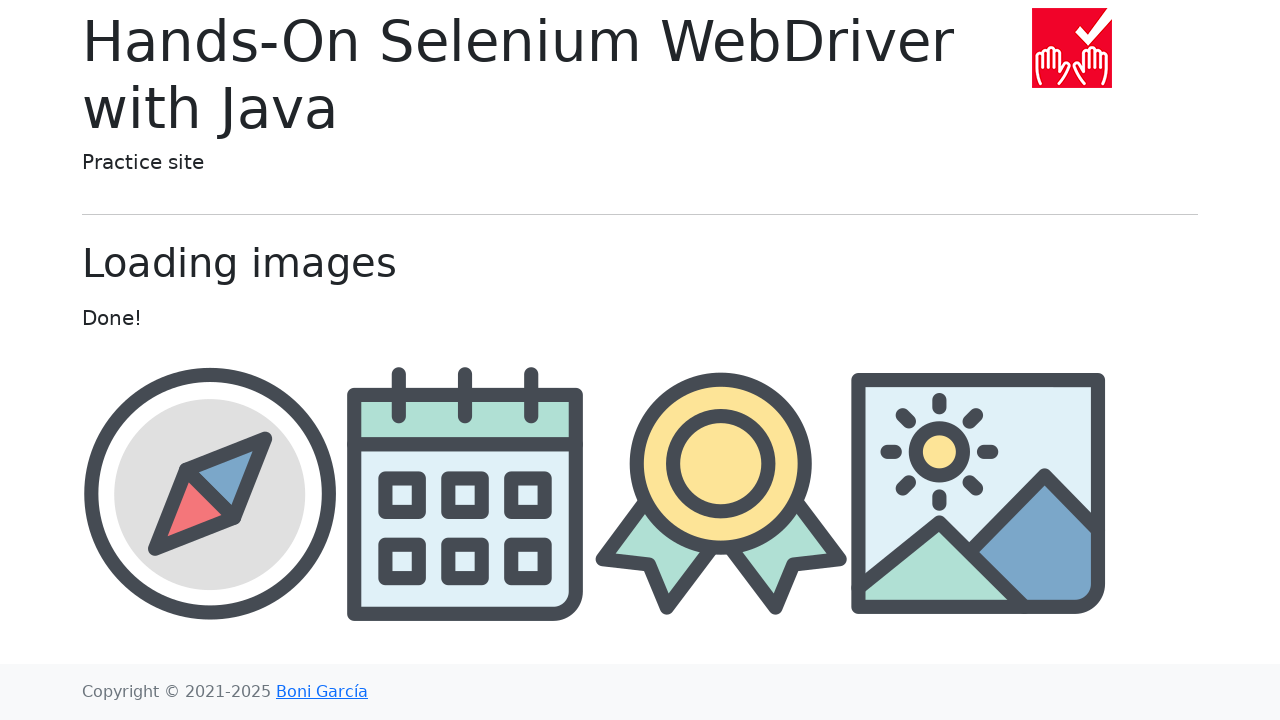

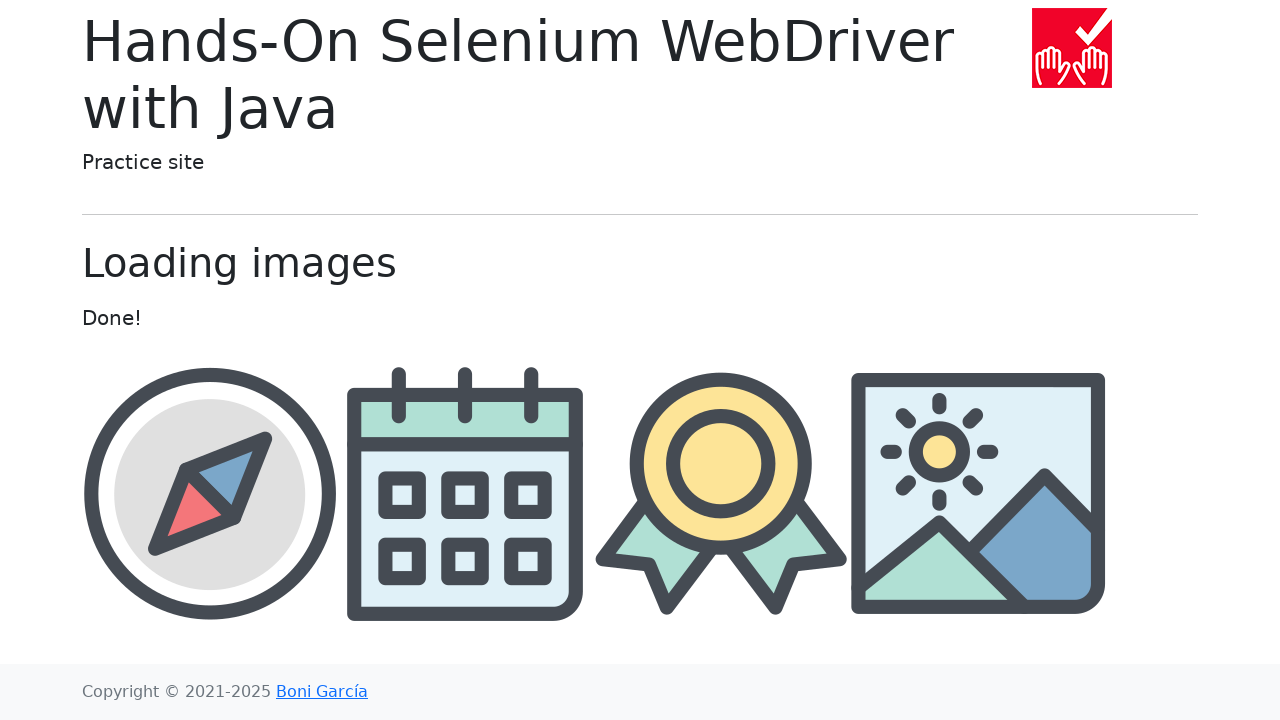